Tests opening a new browser window by navigating to a page, opening a new window, navigating to another page in the new window, and verifying two window handles exist.

Starting URL: https://the-internet.herokuapp.com/windows

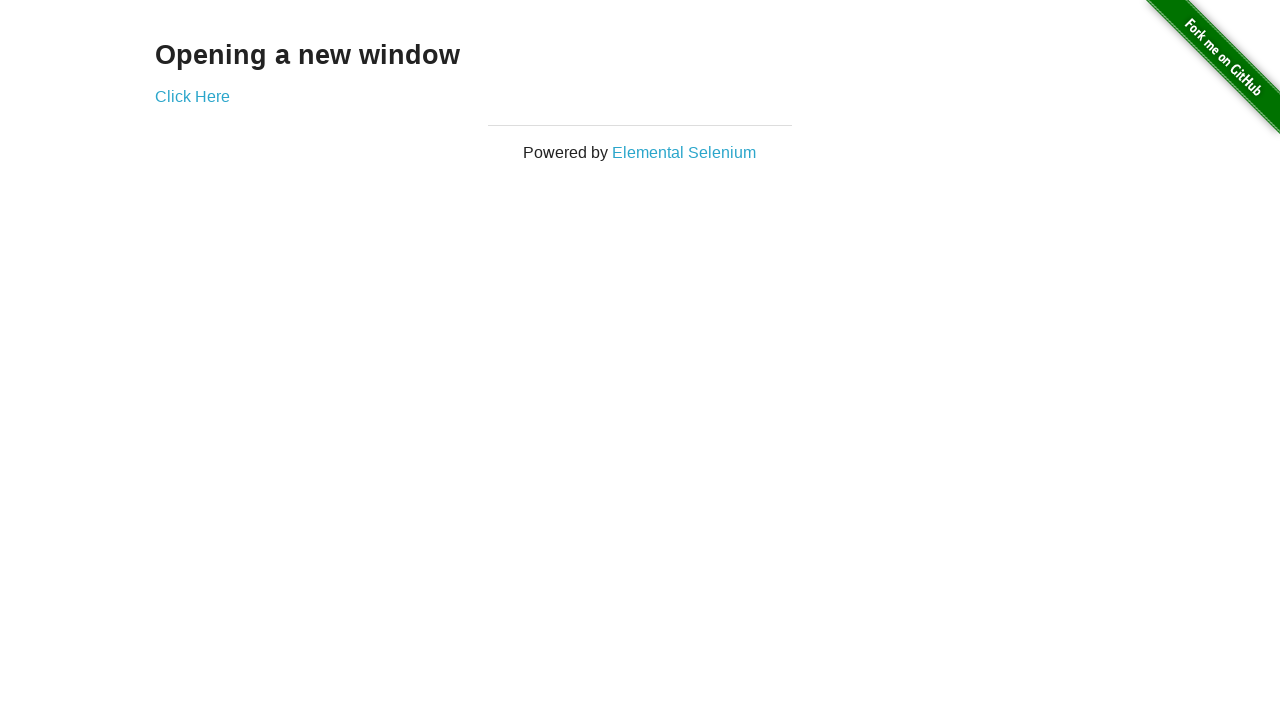

Opened a new browser window
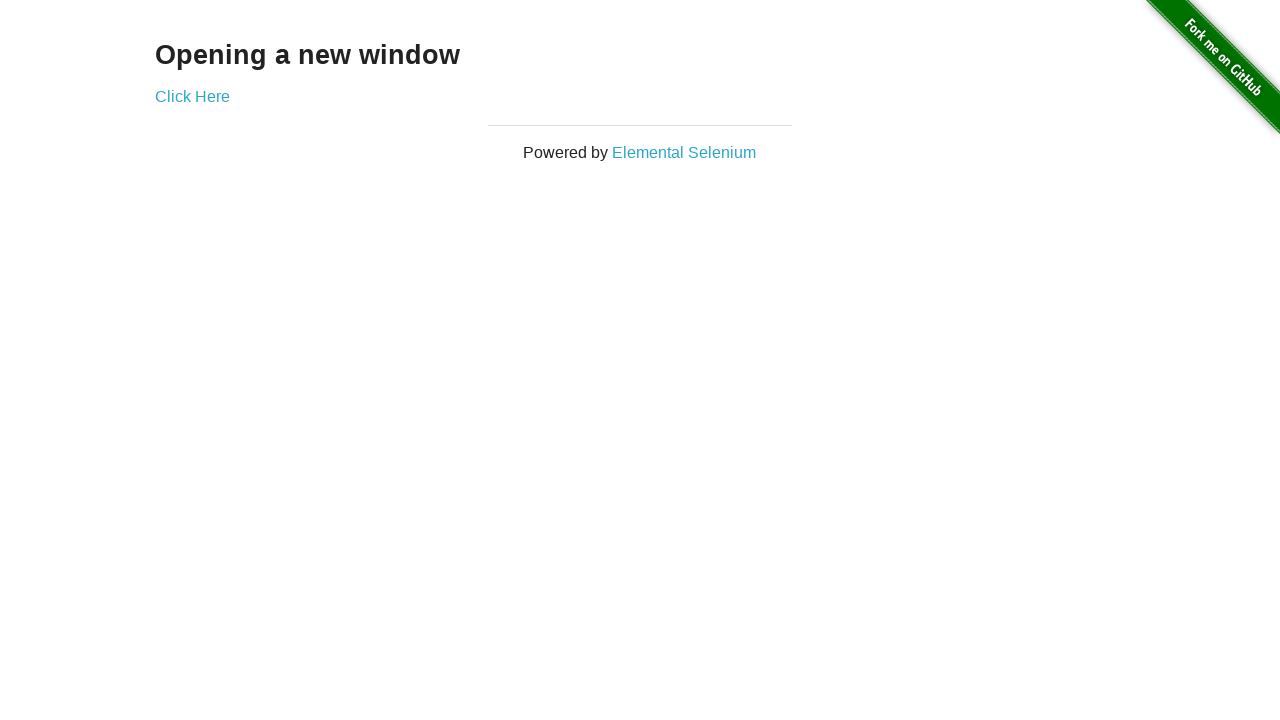

Navigated to typos page in new window
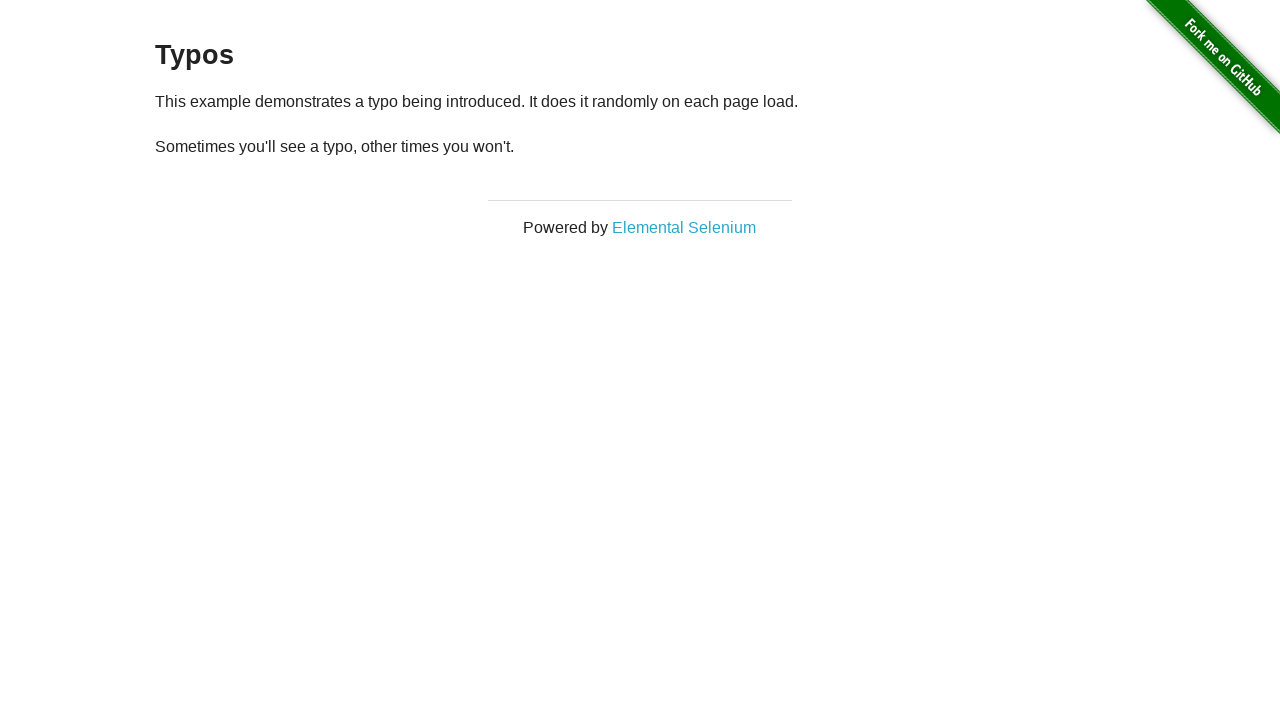

Verified two window handles exist
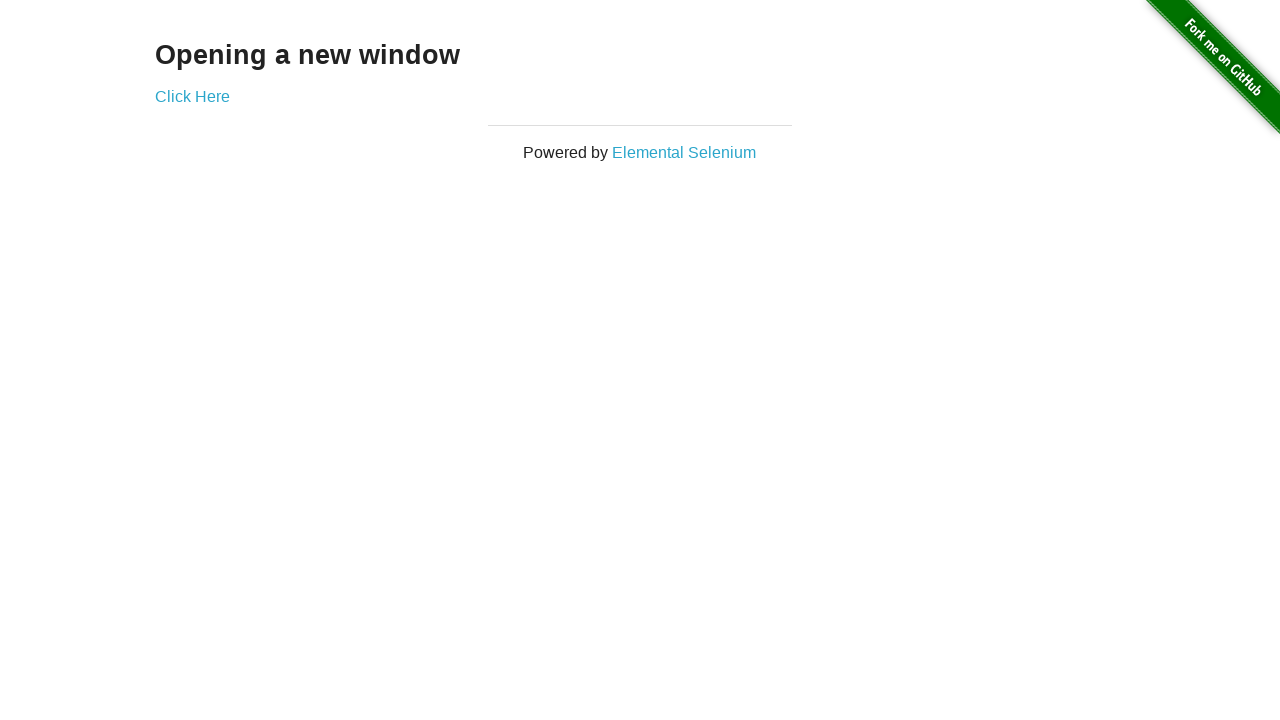

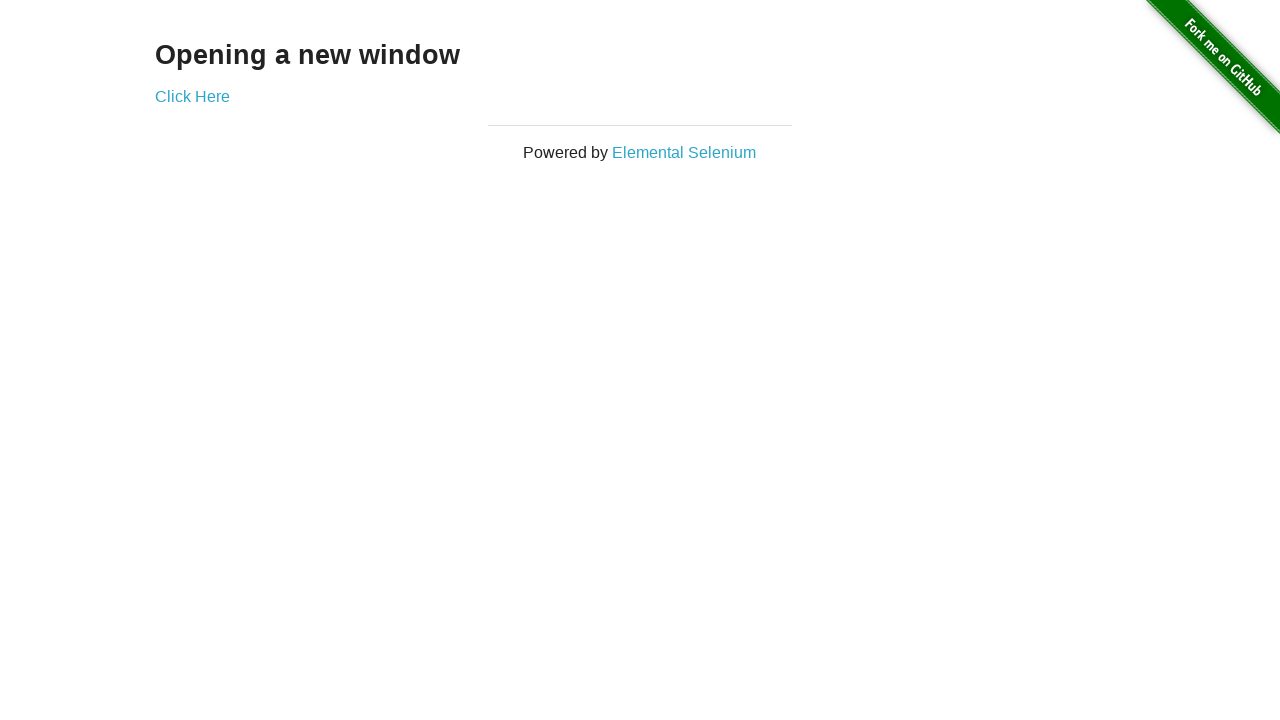